Tests clicking on a "Home" link on the DemoQA links page and navigates to the linked page

Starting URL: https://demoqa.com/links

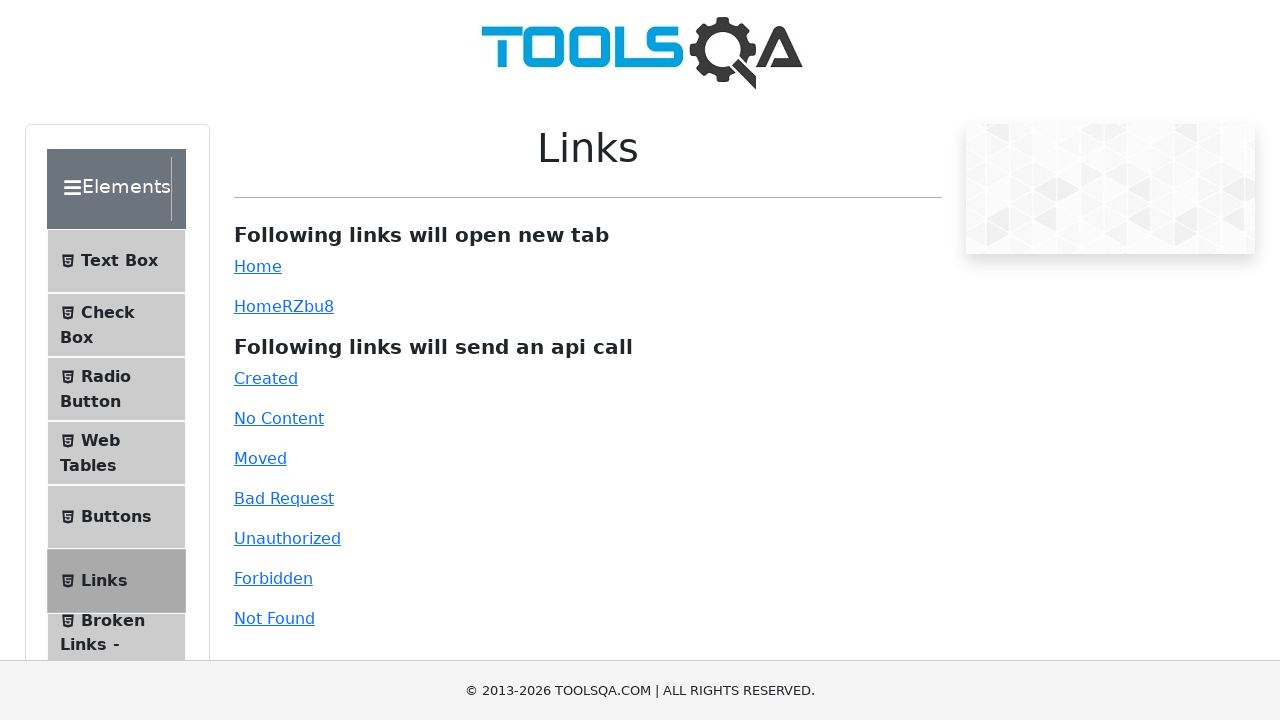

Clicked on the 'Home' link at (258, 266) on a:text('Home')
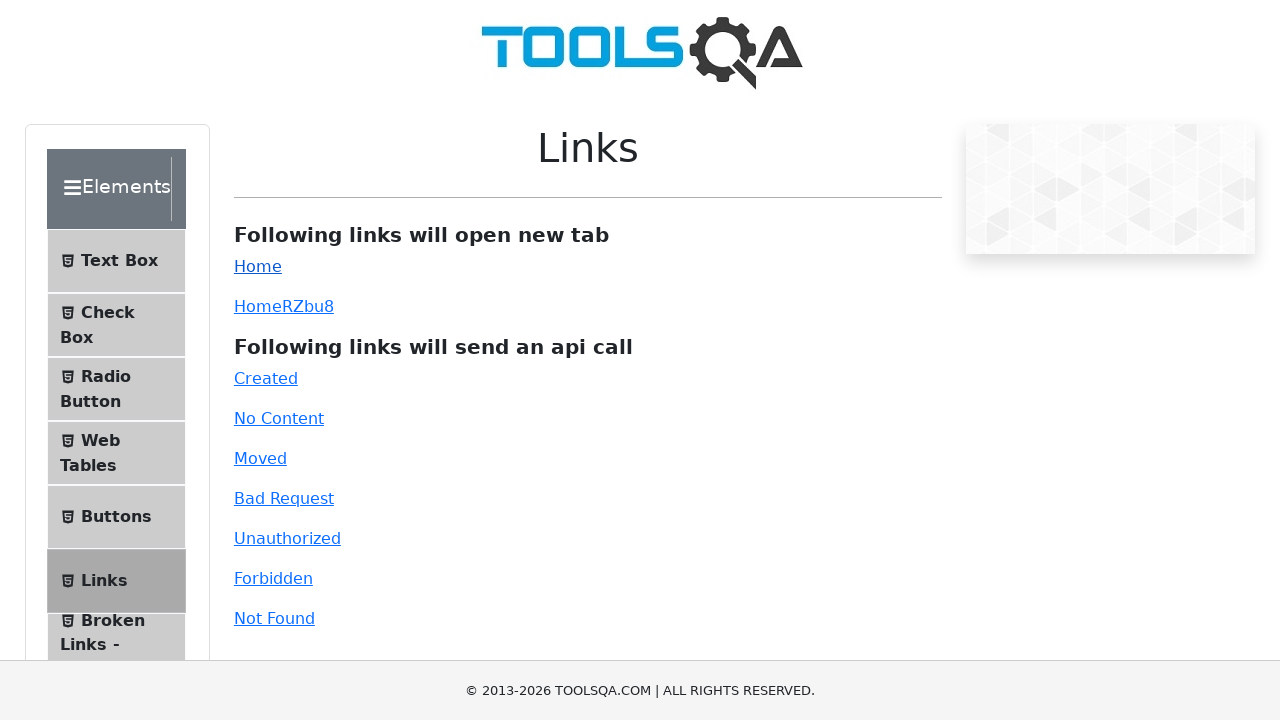

Navigated to the linked Home page and page load completed
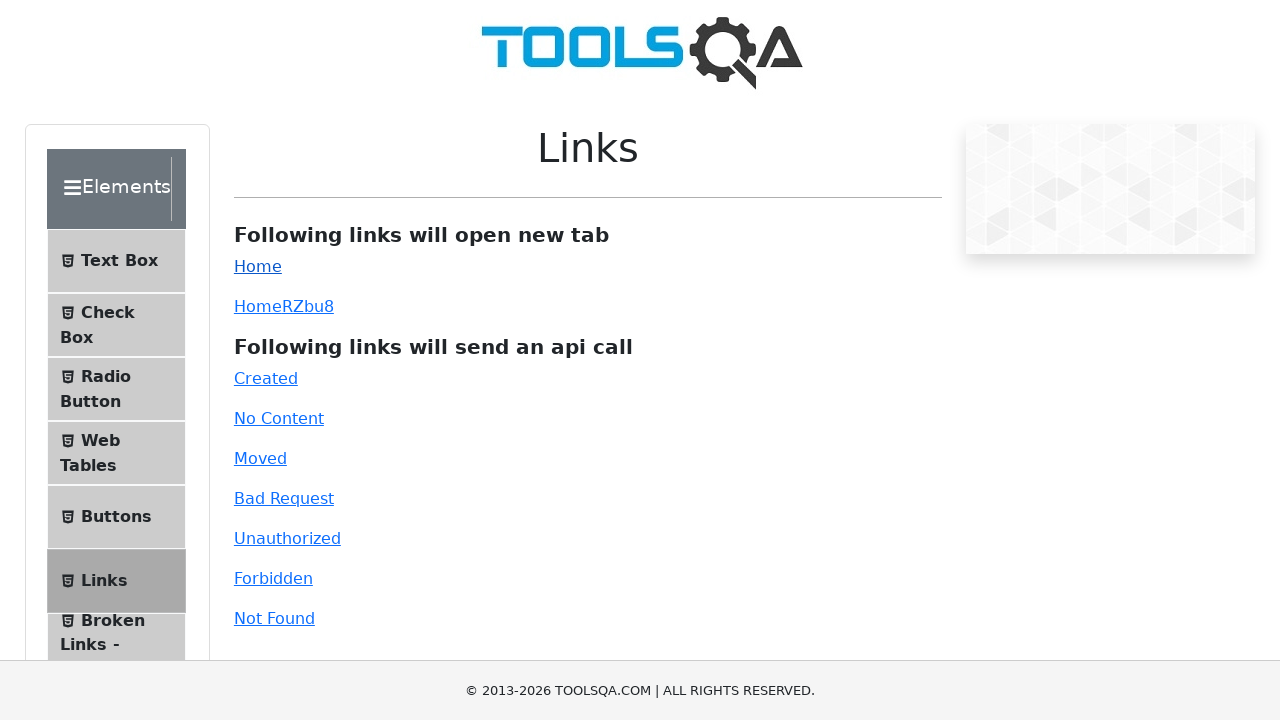

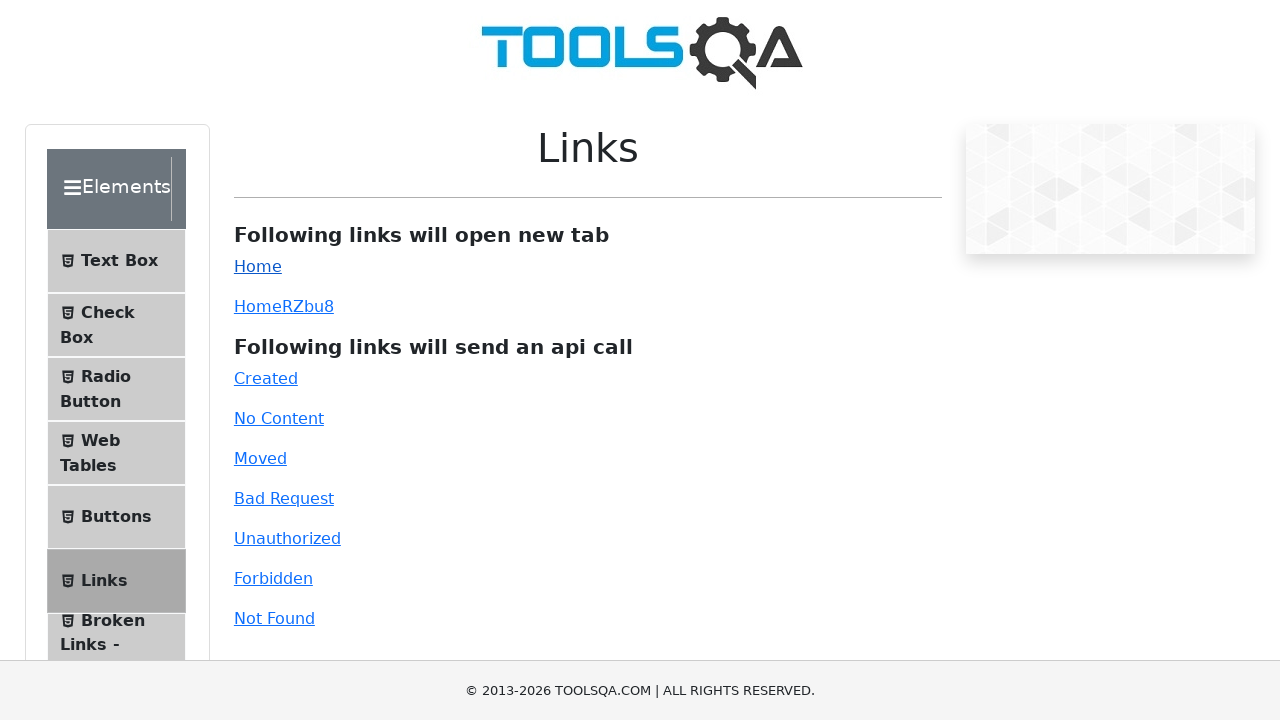